Tests iframe navigation and form filling across multiple frames, including nested iframes

Starting URL: https://ui.vision/demo/webtest/frames/

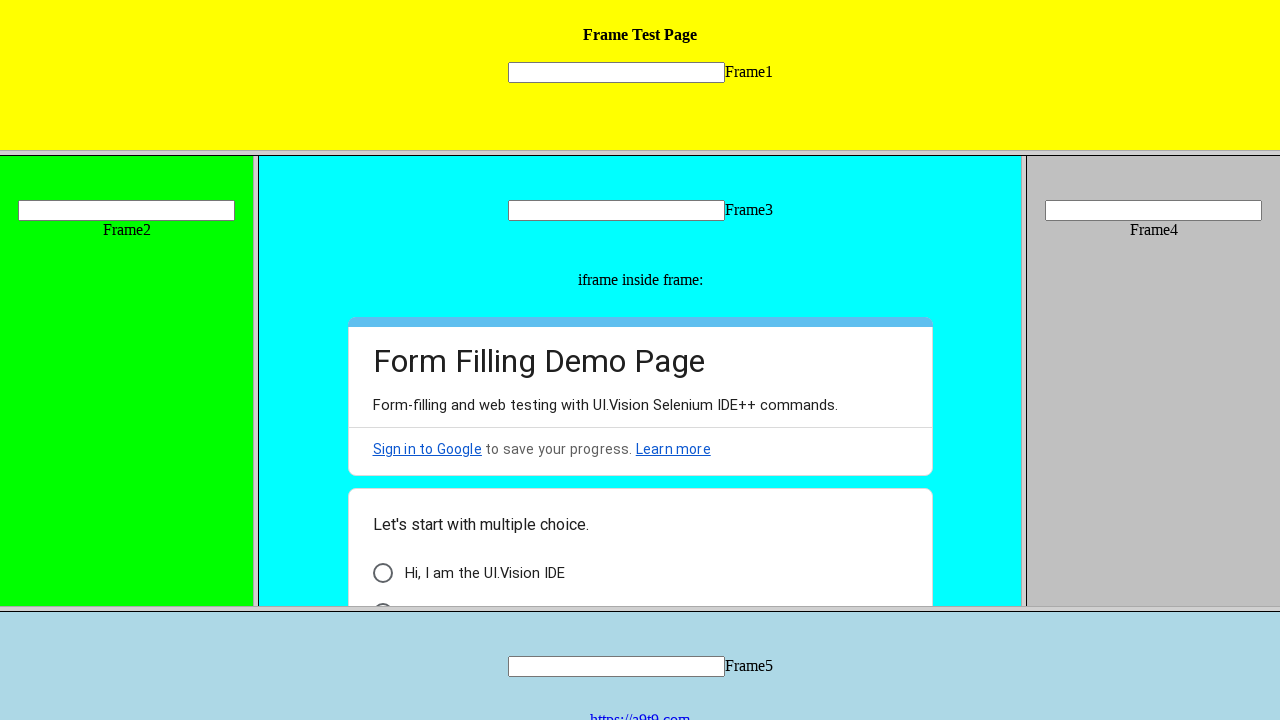

Located frame1 element
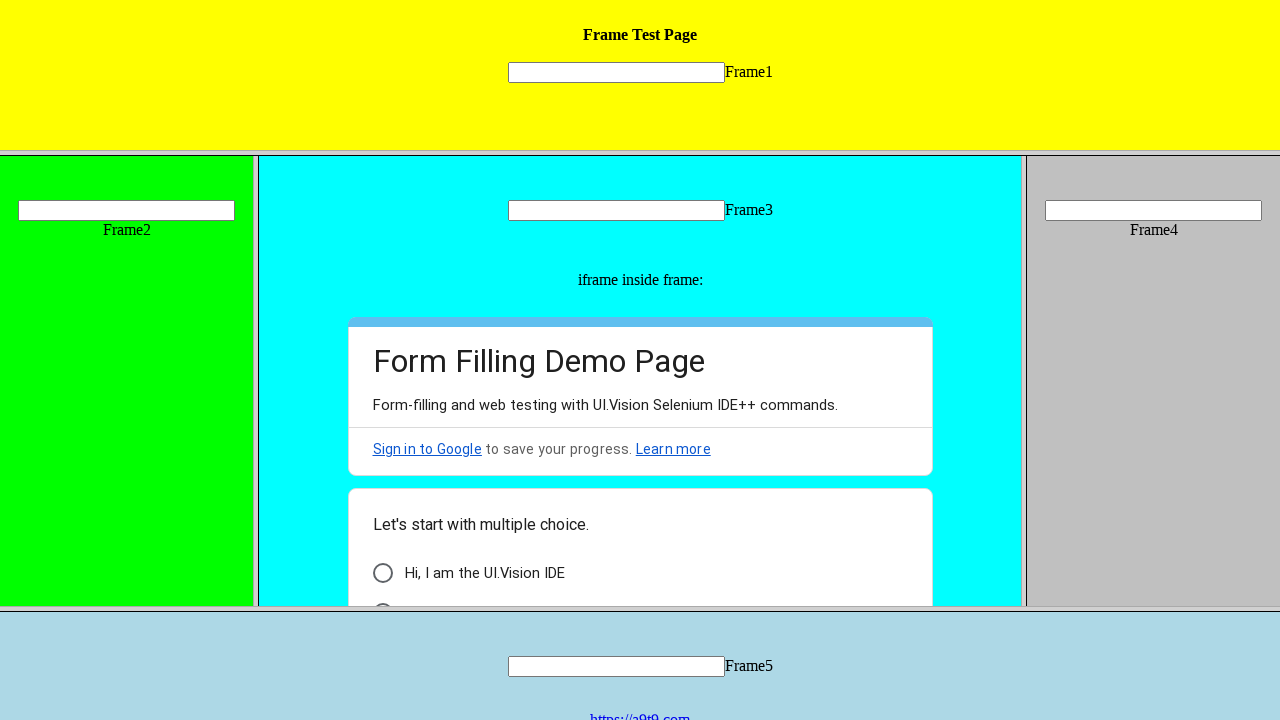

Filled 'mytext1' input in frame1 with 'welcome' on frame[src='frame_1.html'] >> internal:control=enter-frame >> input[name='mytext1
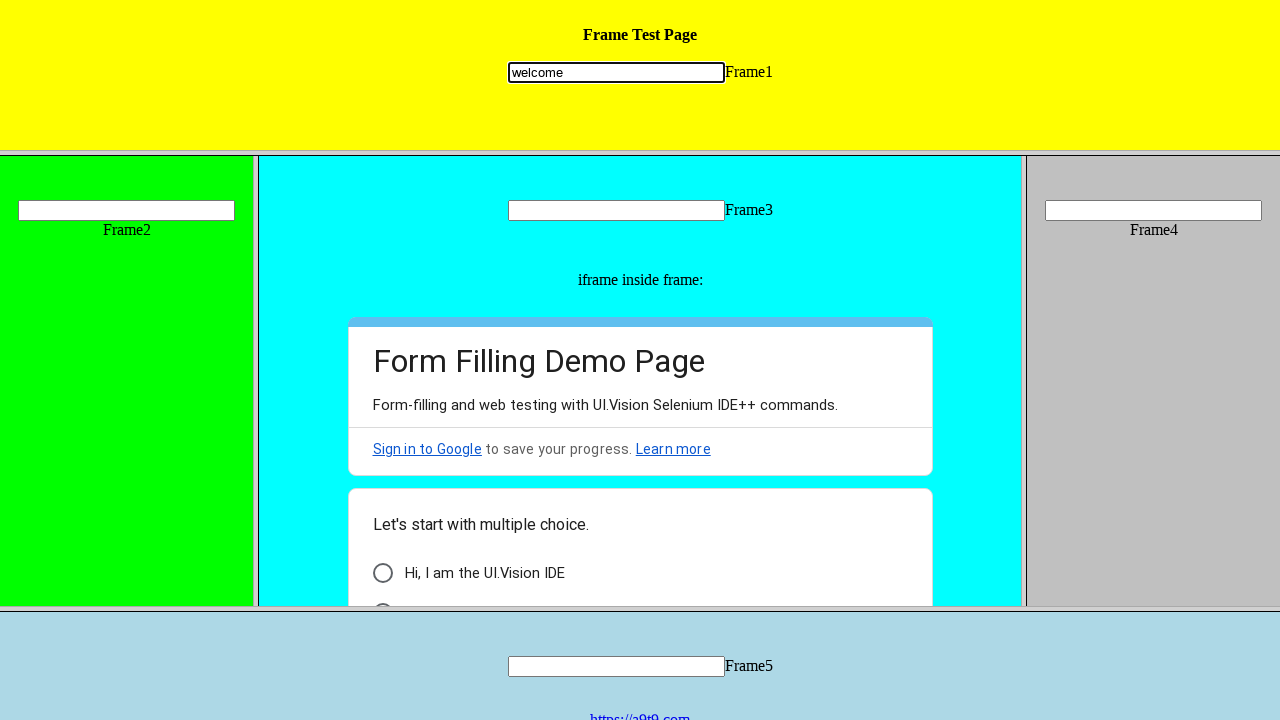

Located frame2 element
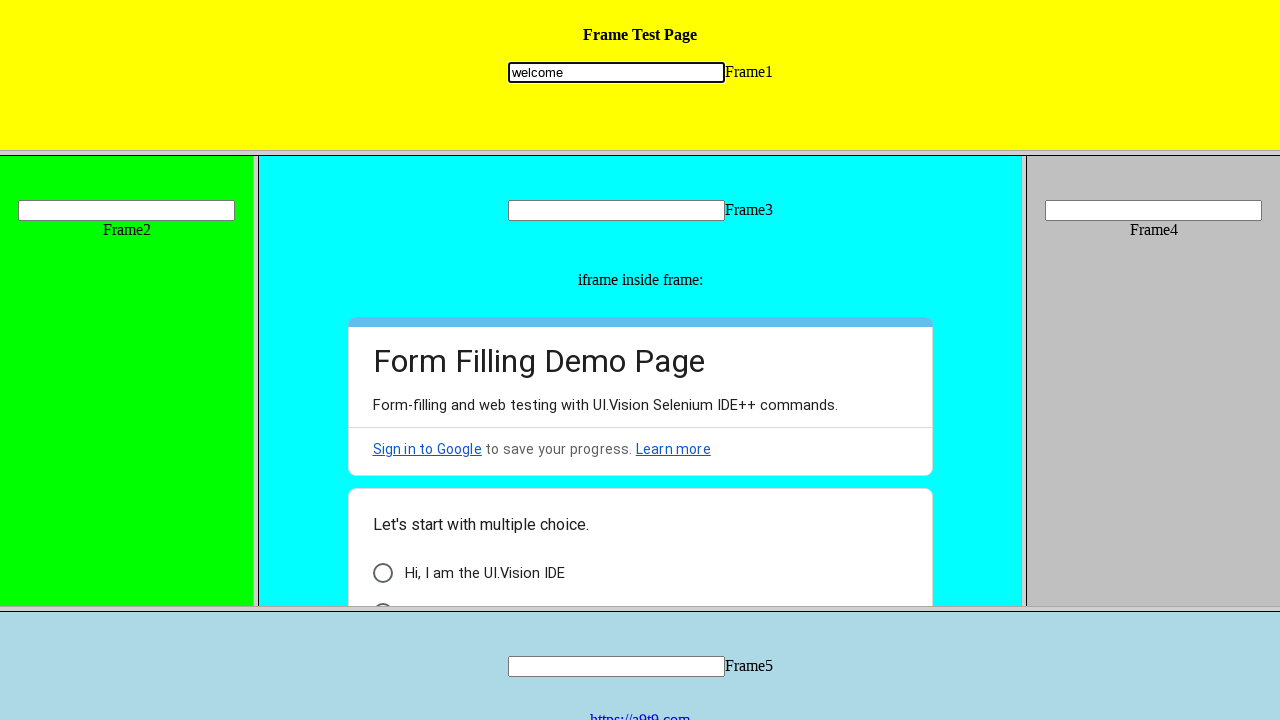

Filled 'mytext2' input in frame2 with 'frame2' on frame[src='frame_2.html'] >> internal:control=enter-frame >> input[name='mytext2
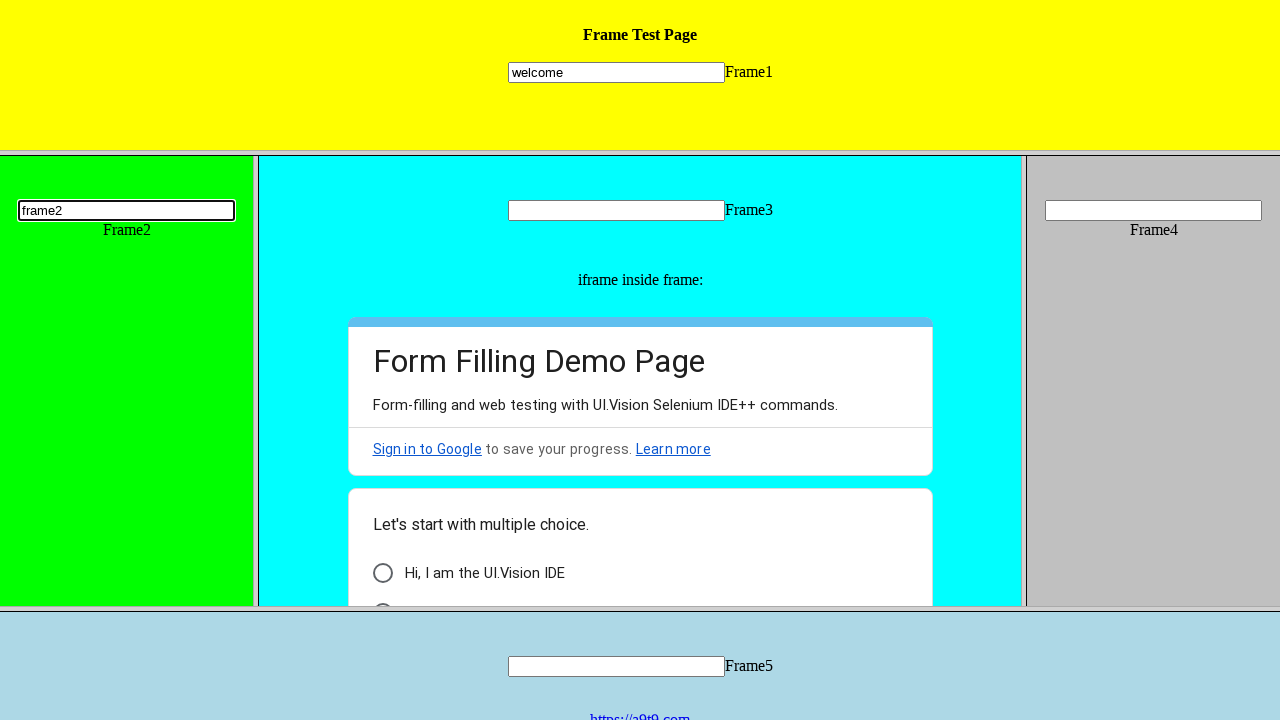

Located frame3 element
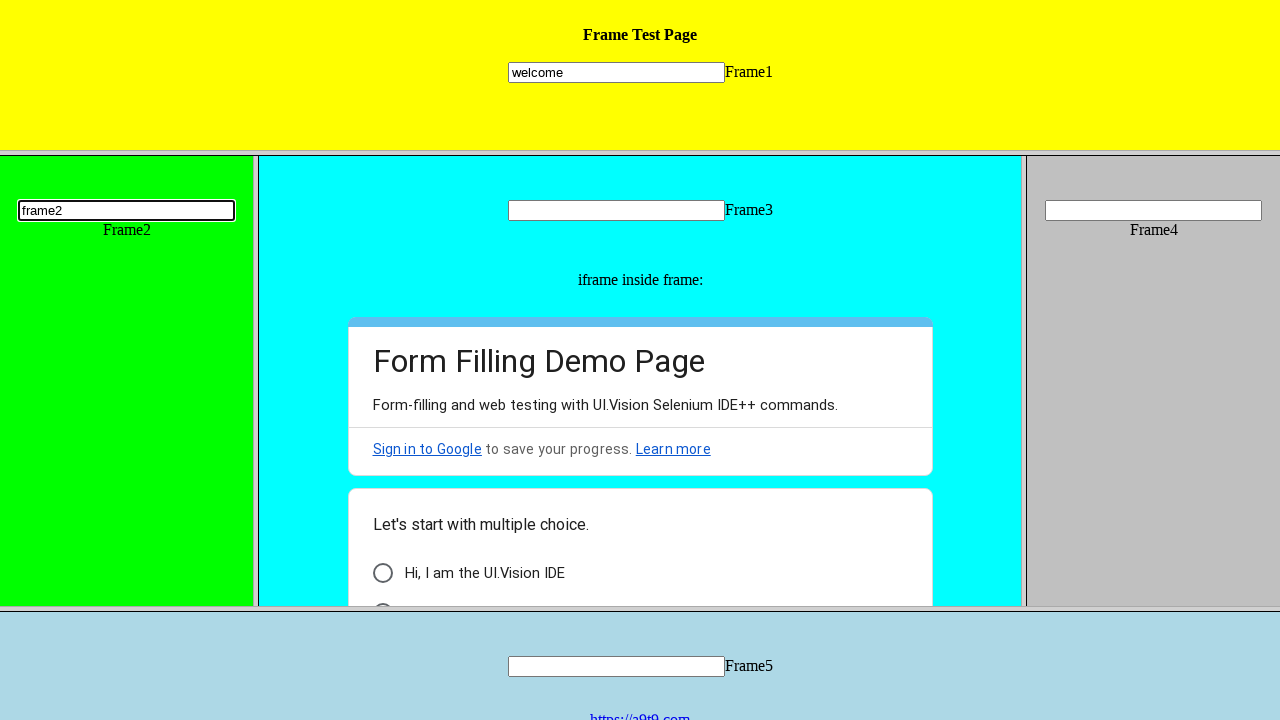

Filled 'mytext3' input in frame3 with 'frame3' on frame[src='frame_3.html'] >> internal:control=enter-frame >> input[name='mytext3
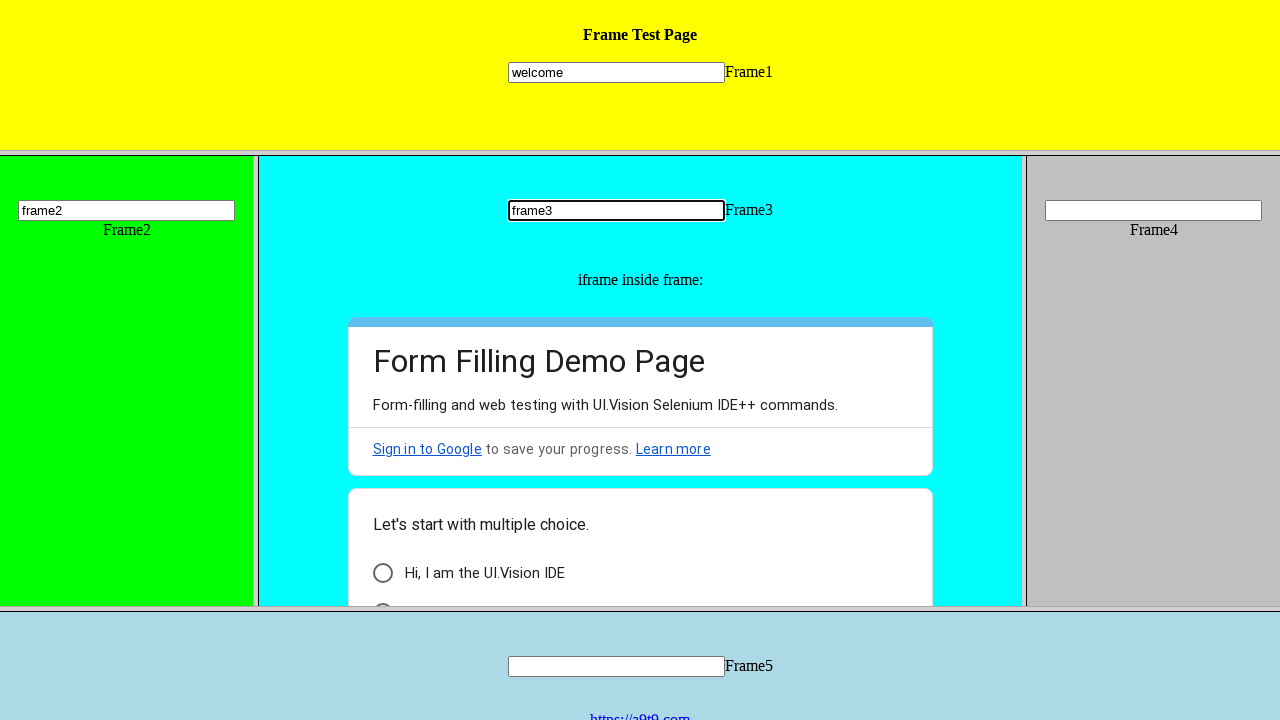

Located nested iframe within frame3
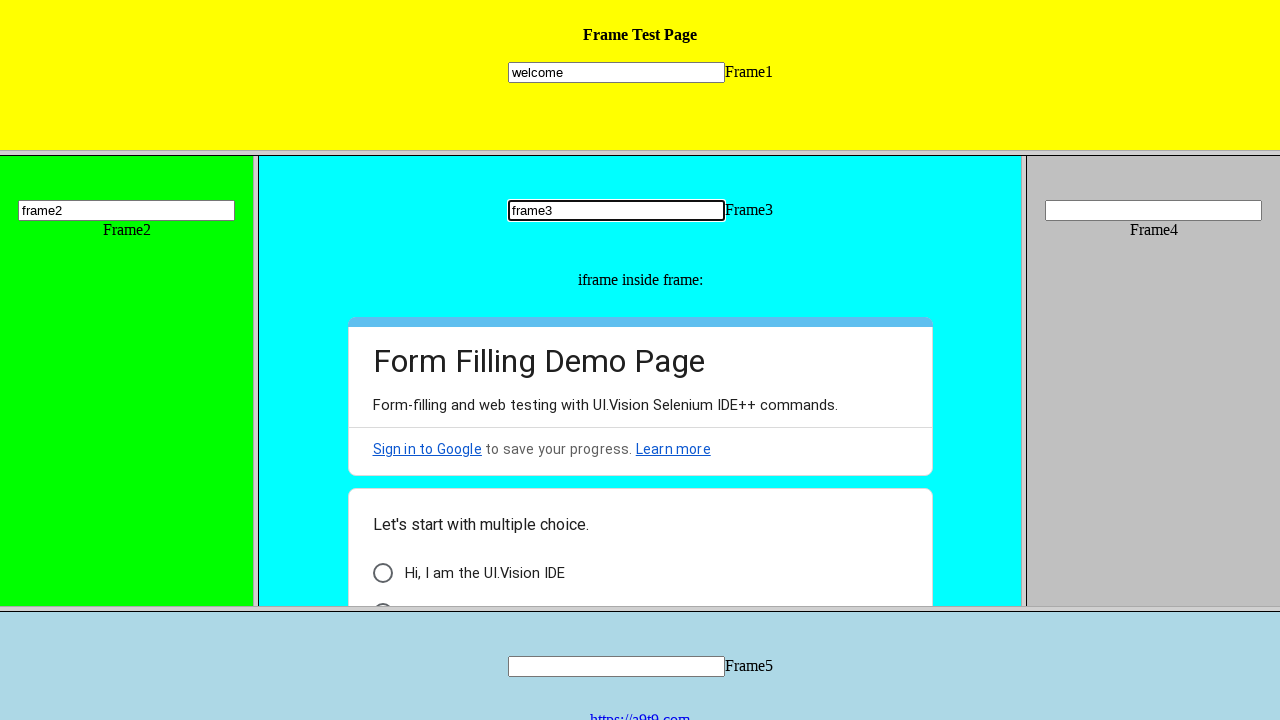

Clicked checkbox in nested iframe at (382, 596) on frame[src='frame_3.html'] >> internal:control=enter-frame >> iframe >> internal:
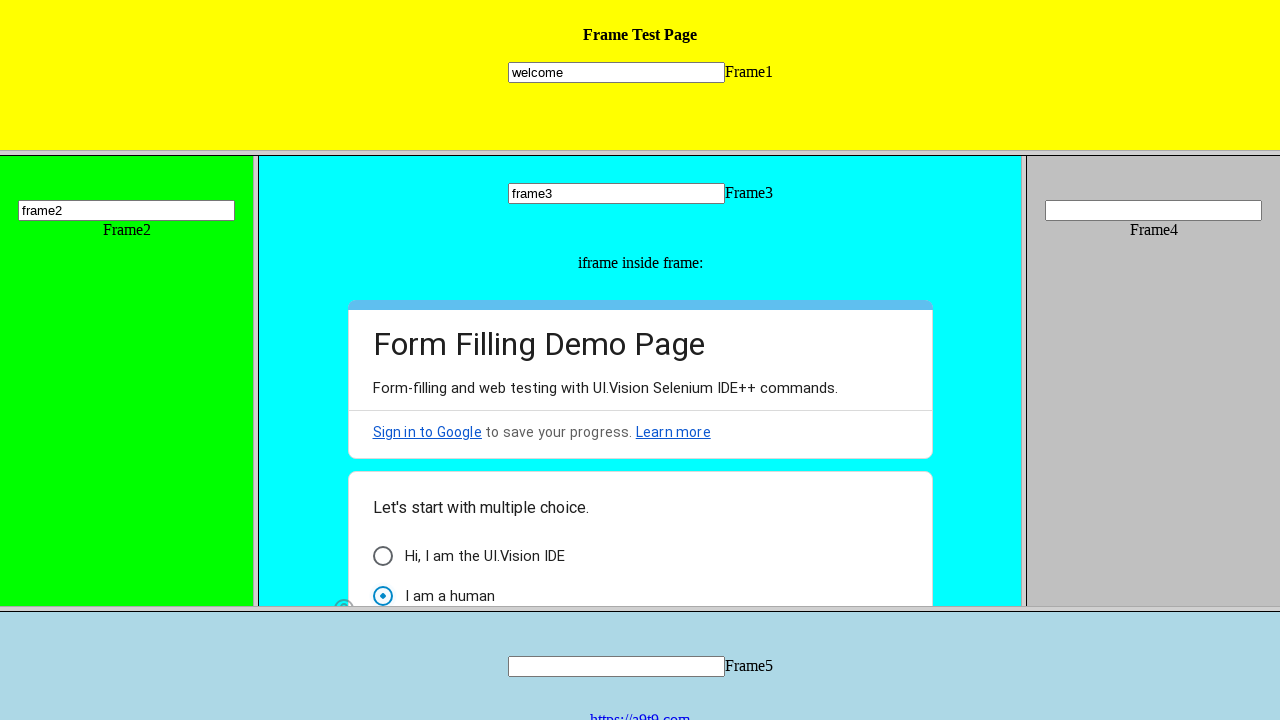

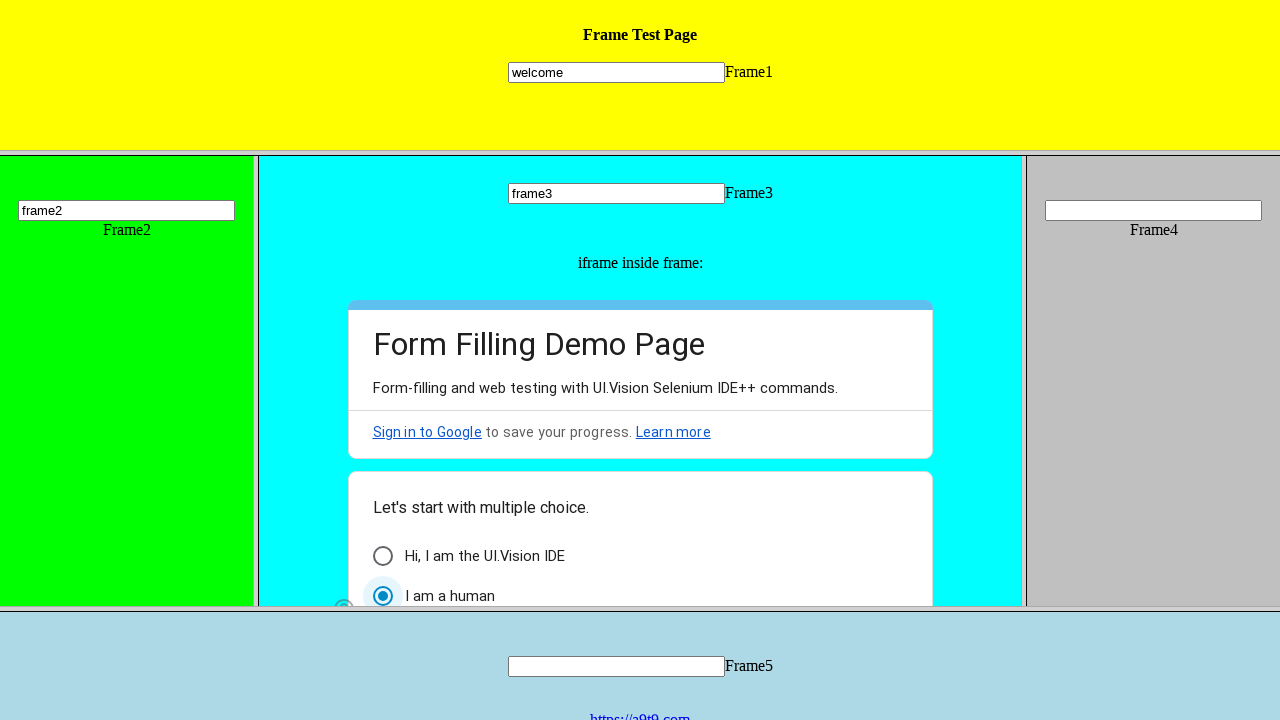